Navigates to the RGS insurance website and verifies that the DMS (voluntary medical insurance) element is visible on the page

Starting URL: https://www.rgs.ru/

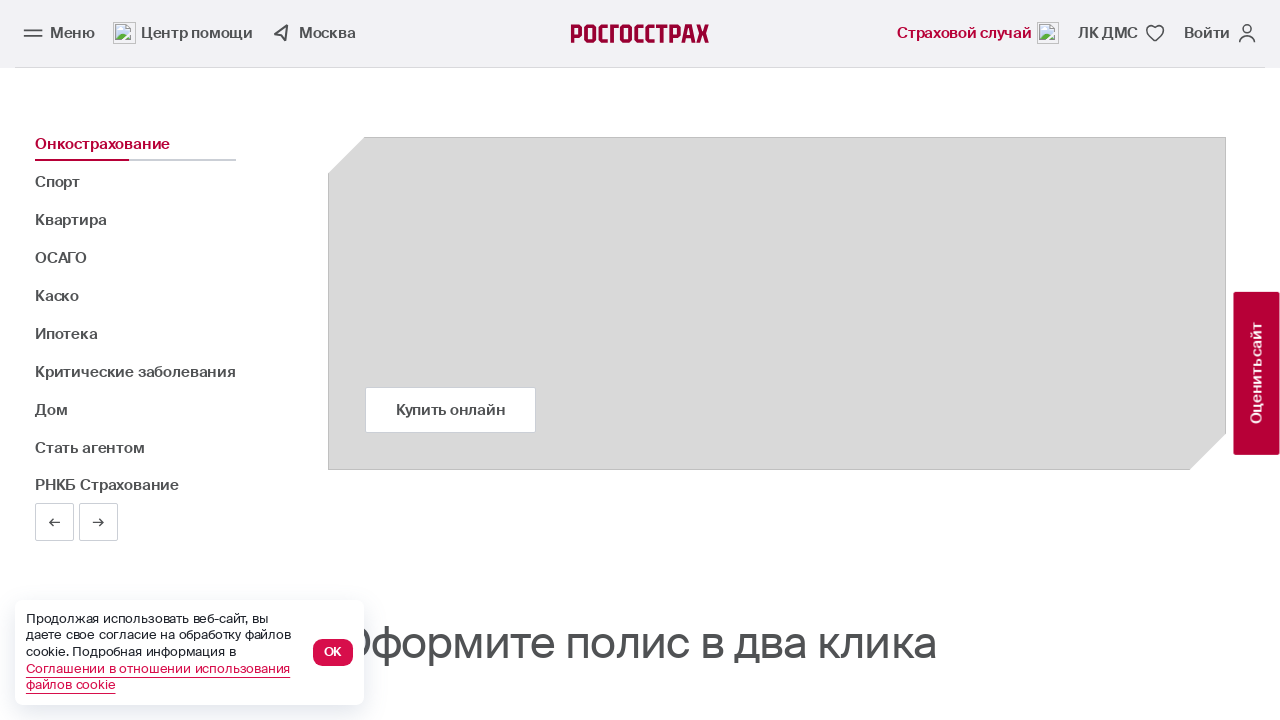

Navigated to RGS insurance website
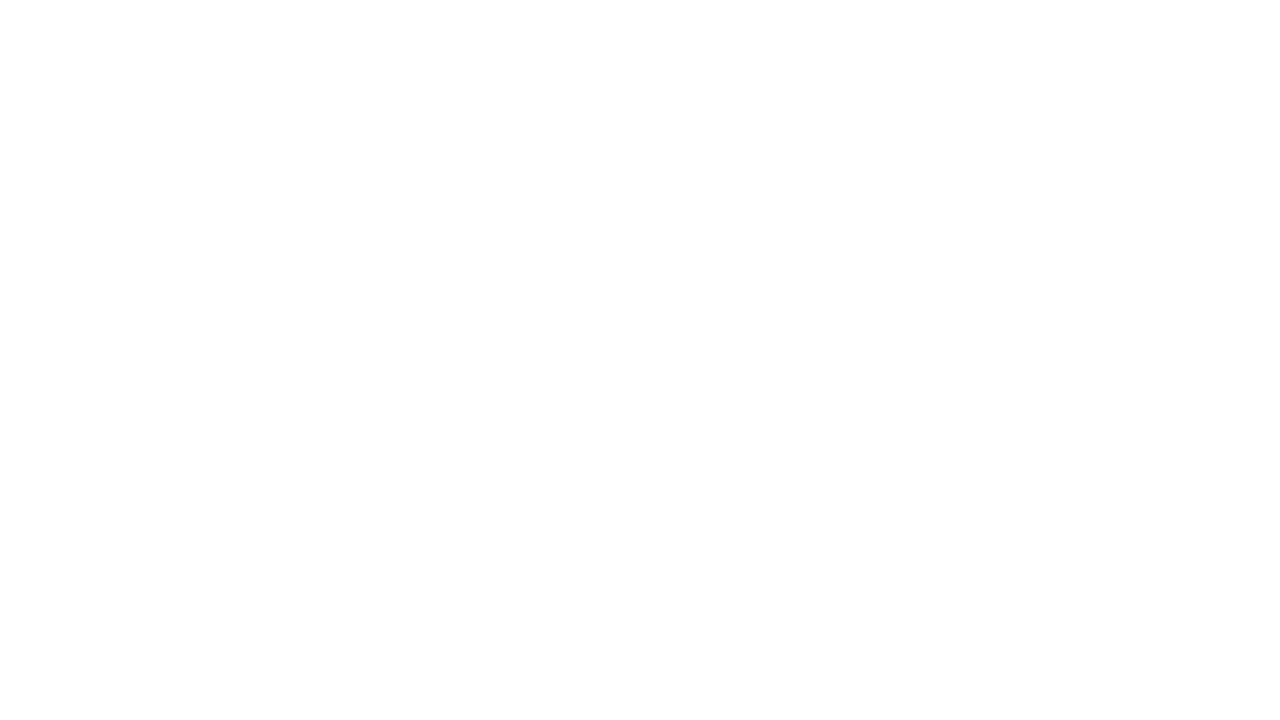

DMS (voluntary medical insurance) element is visible on the page
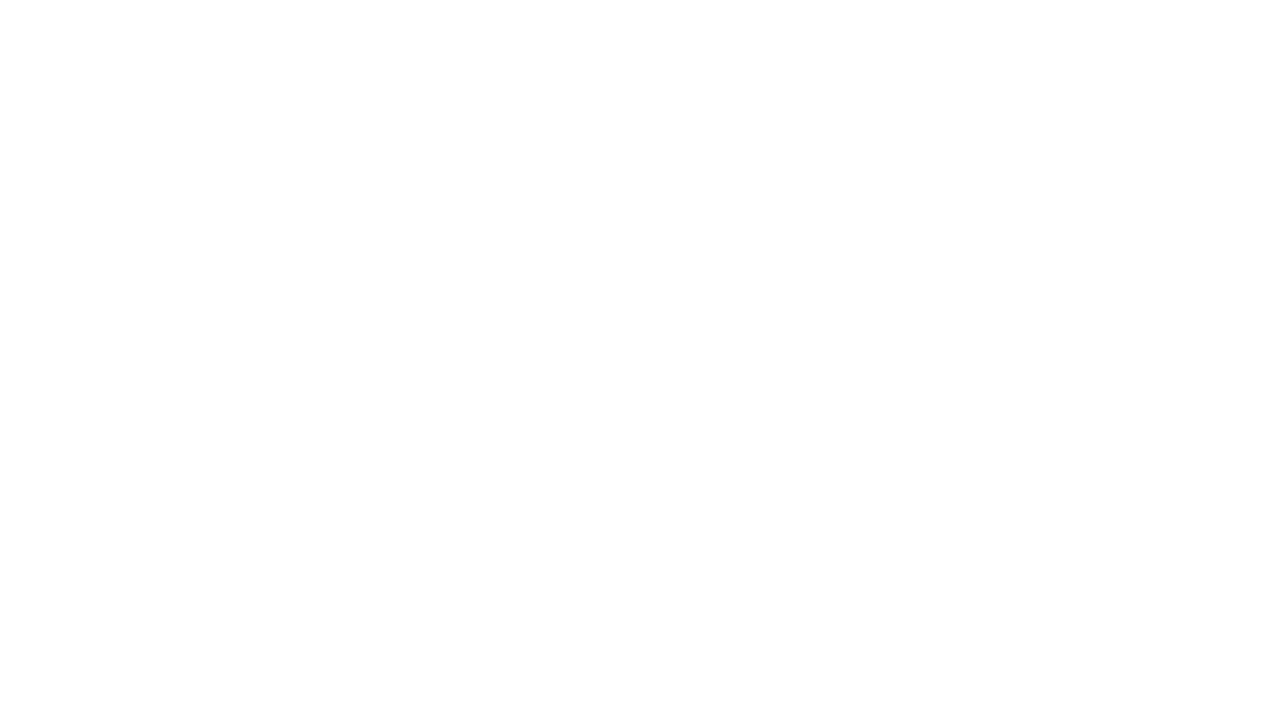

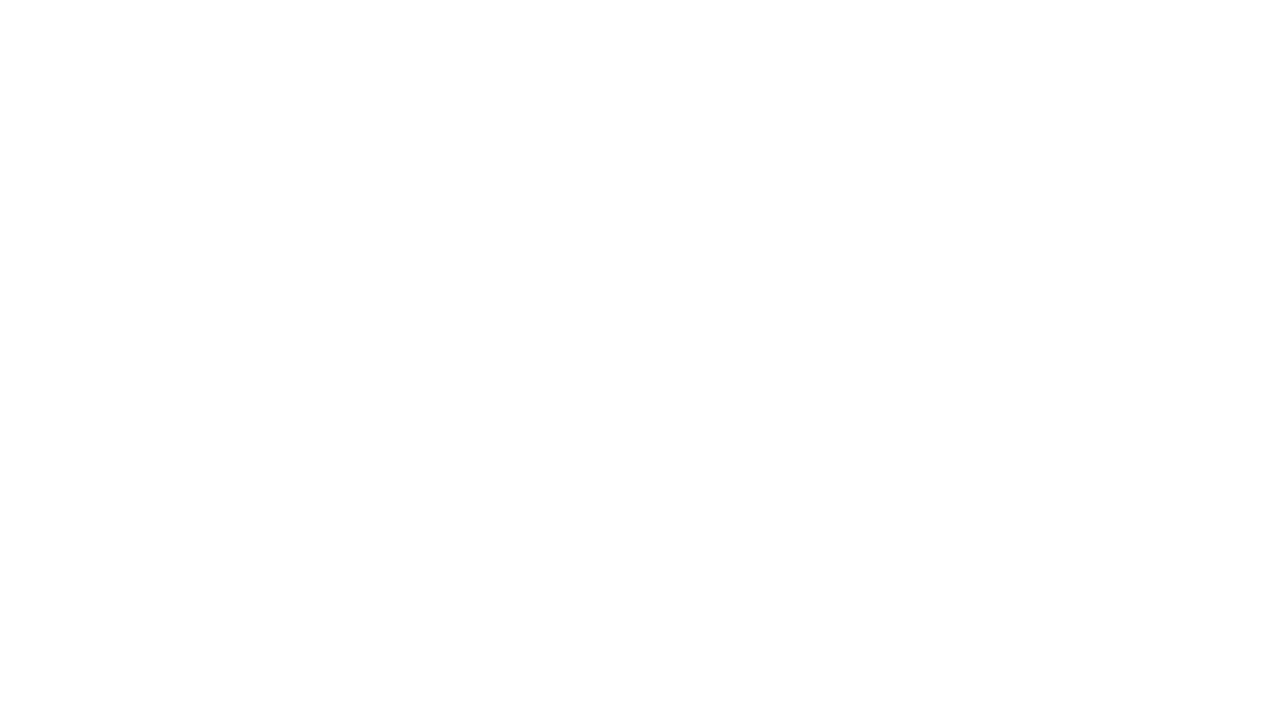